Tests clicking the 'get prompt' button and interacting with the JavaScript prompt dialog

Starting URL: https://omayo.blogspot.com/

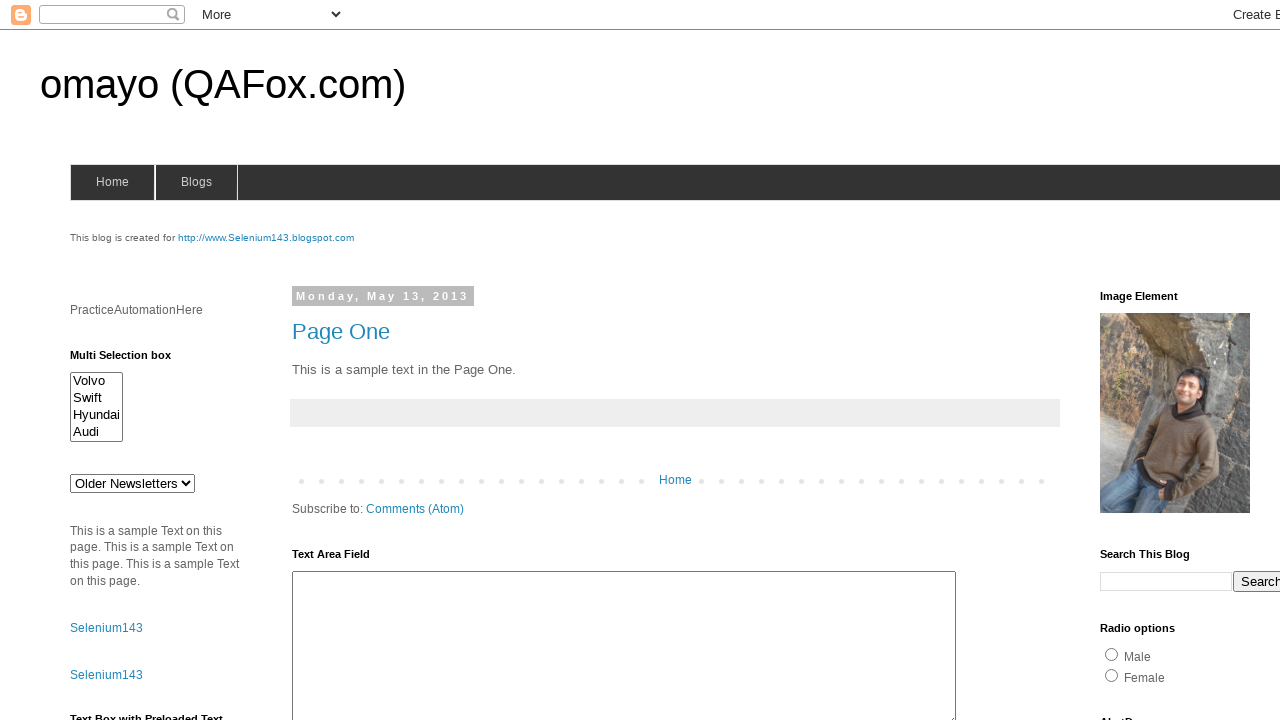

Set up dialog handler to accept prompt with 'Hello from Playwright test!'
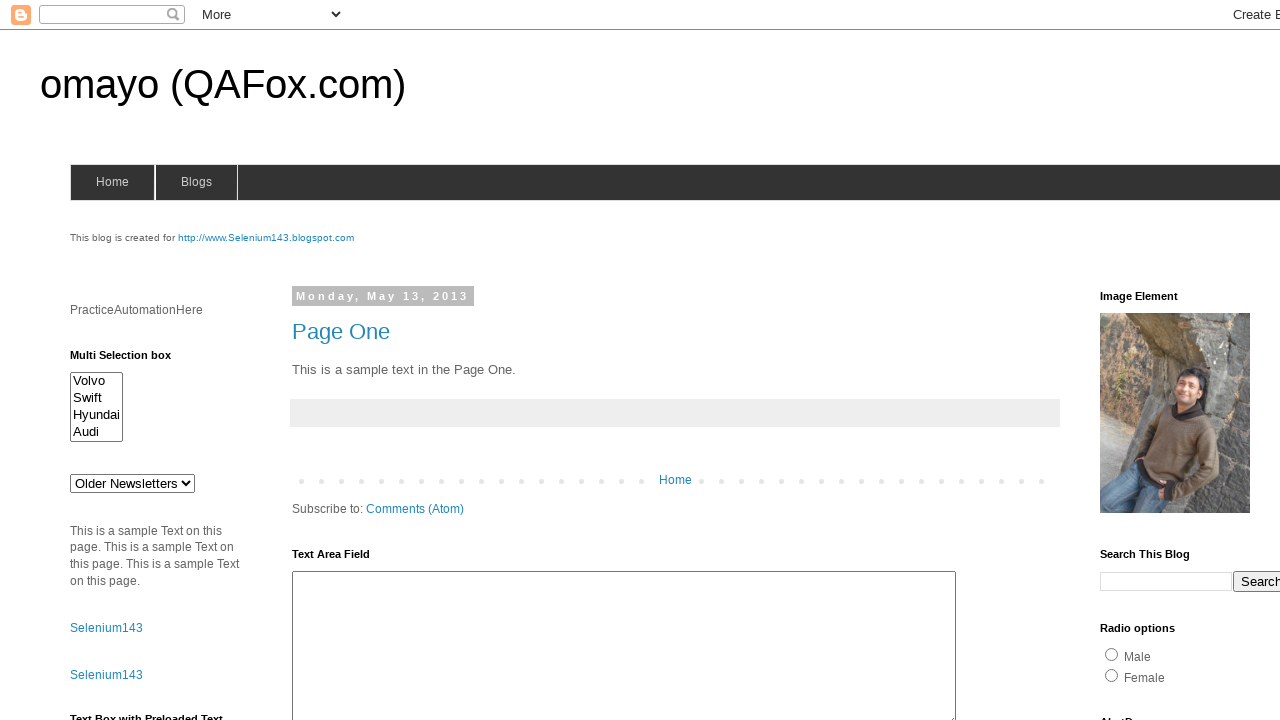

Page loaded (domcontentloaded state)
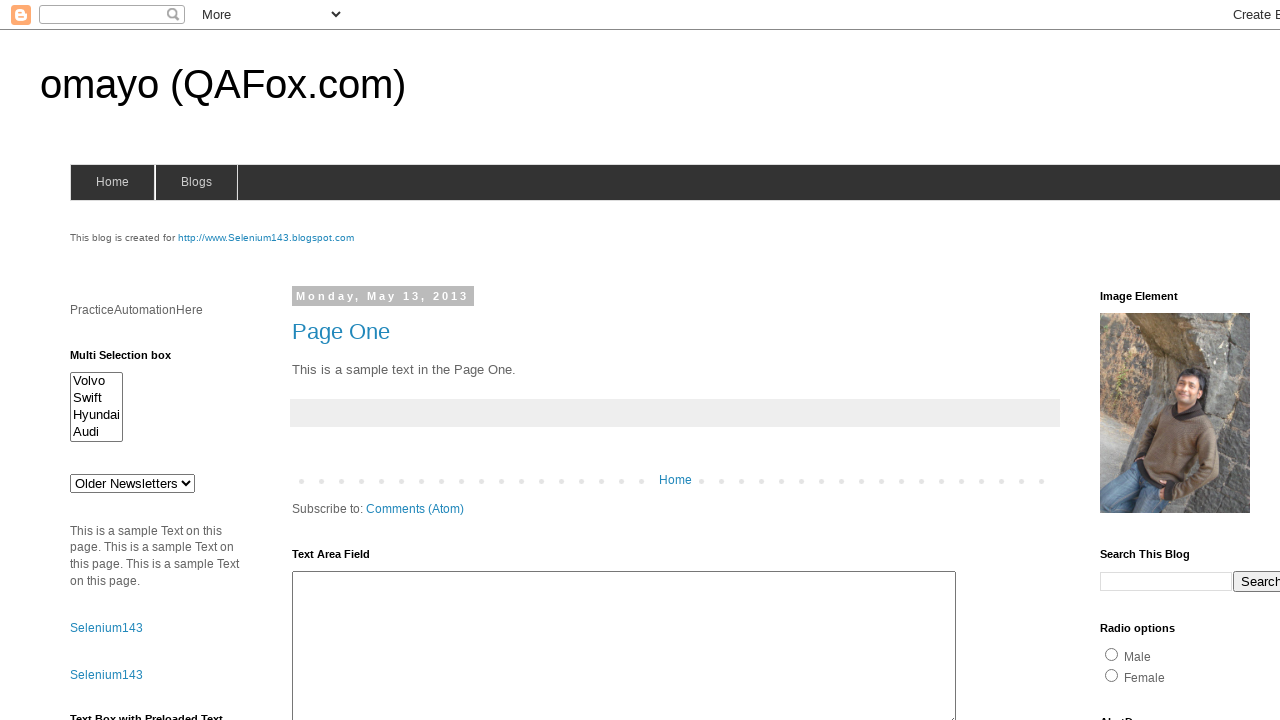

Clicked the 'get prompt' button at (1140, 361) on input[value='GetPrompt'], button:has-text('prompt'), input[onclick*='prompt']
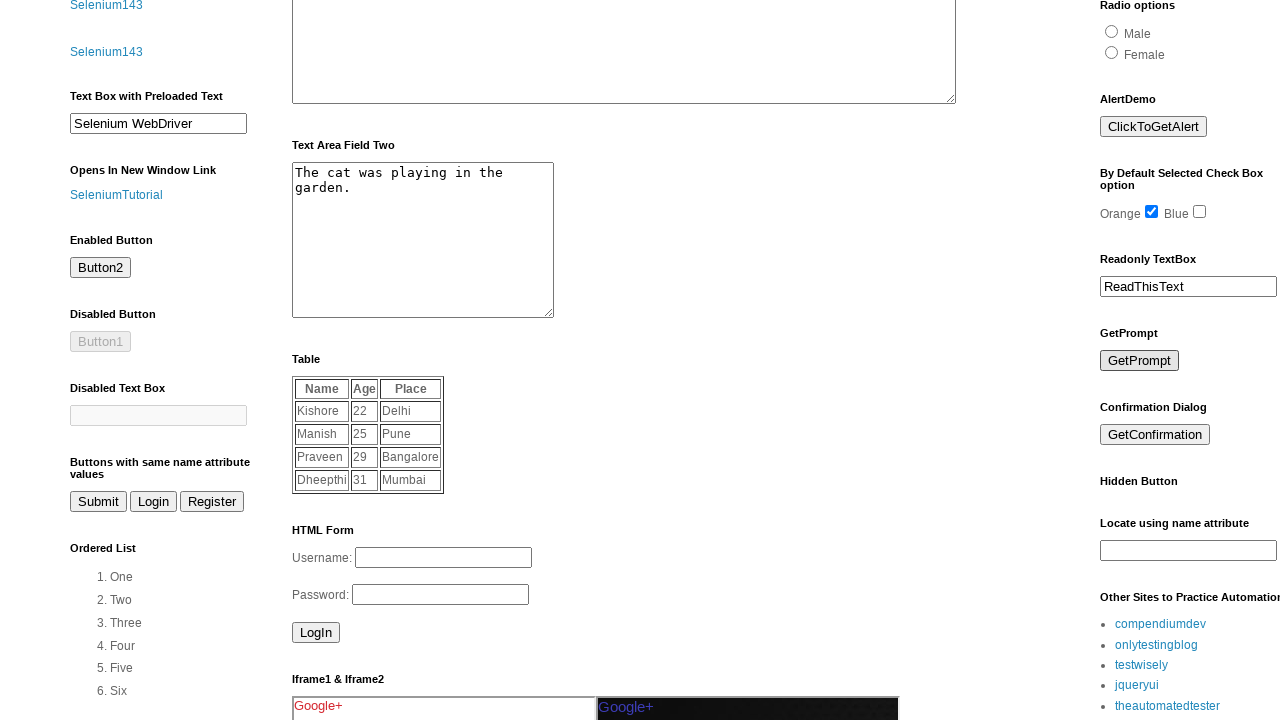

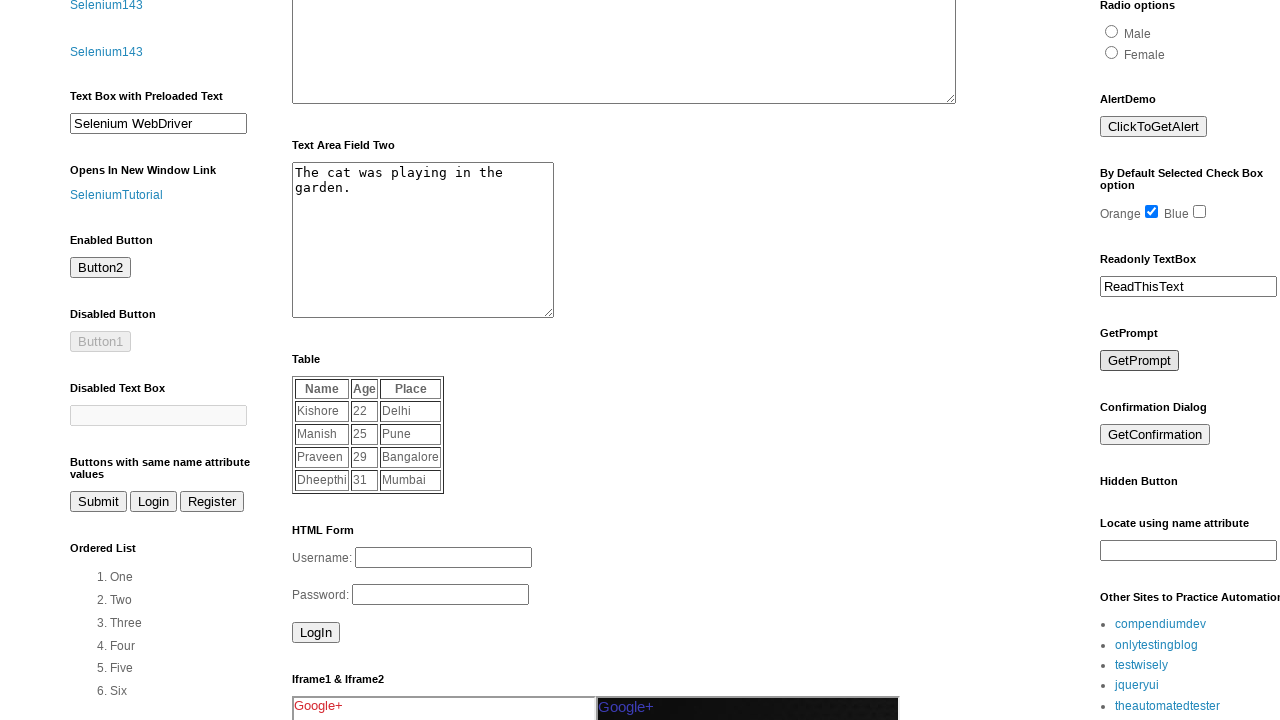